Tests the search functionality on python.org by entering a search query and submitting the search form

Starting URL: https://www.python.org/

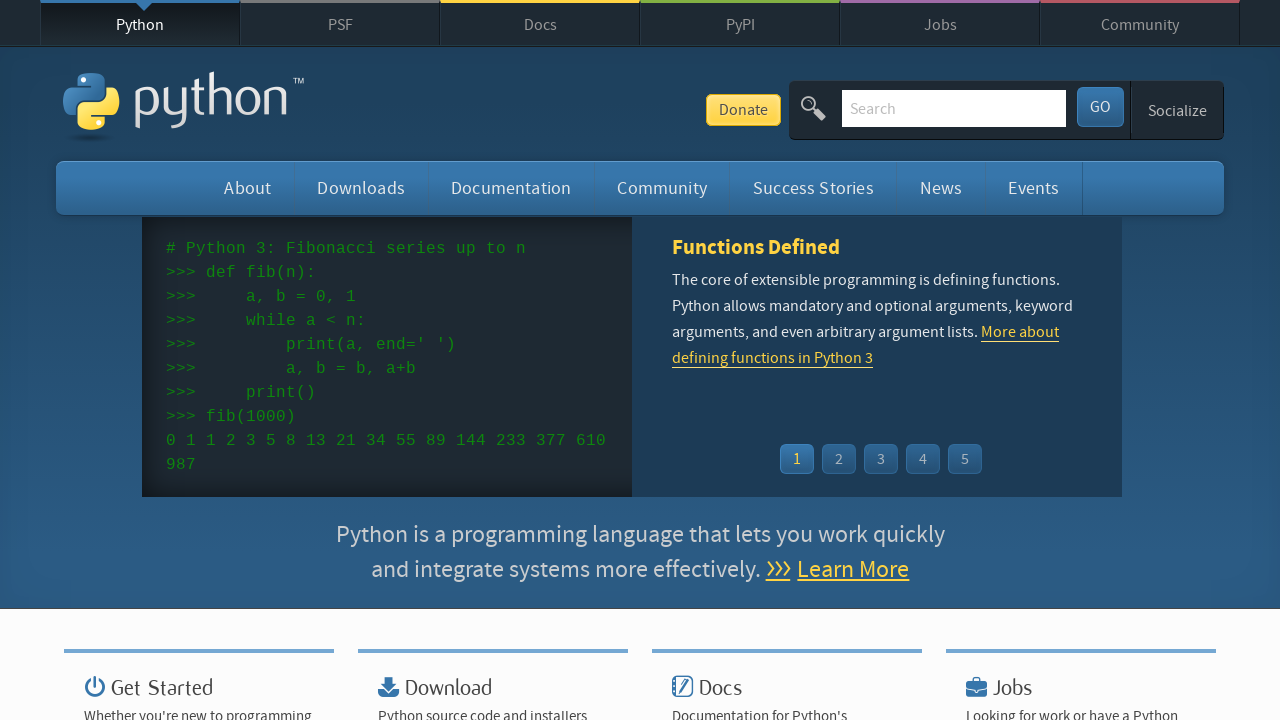

Filled search field with 'python' on #id-search-field
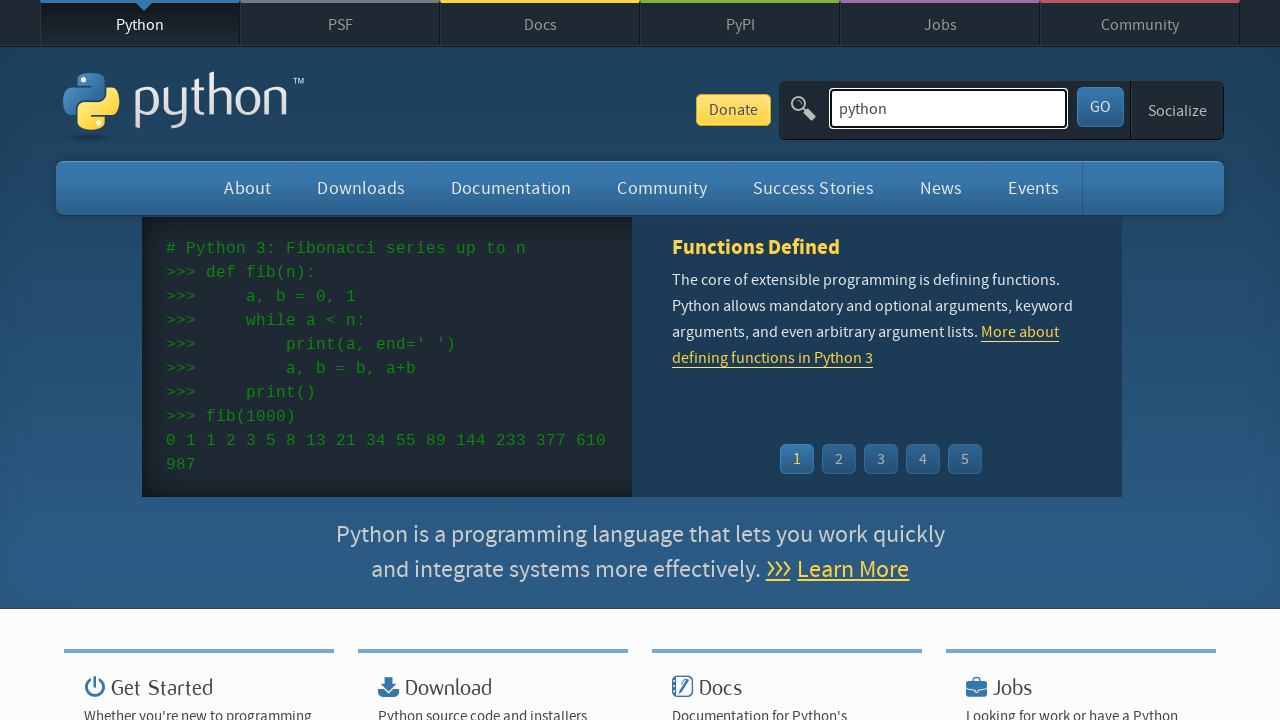

Clicked submit button to search at (1100, 107) on button[name='submit']
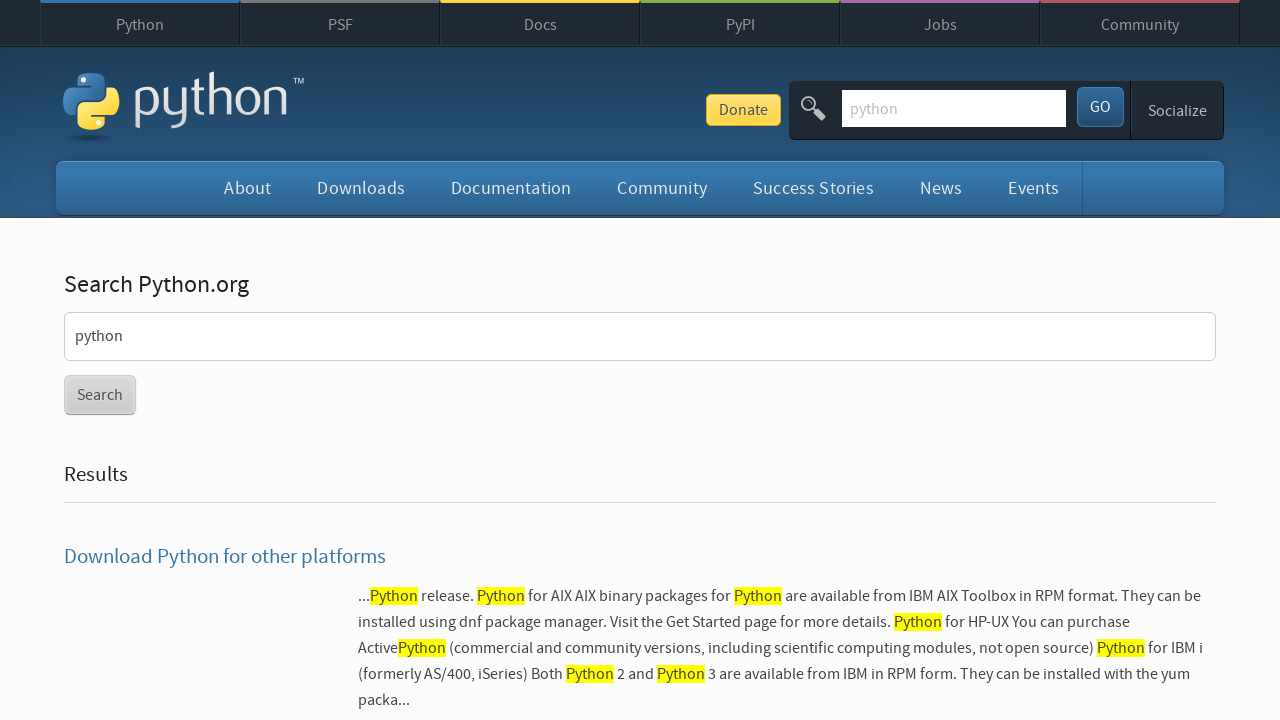

Search results page loaded
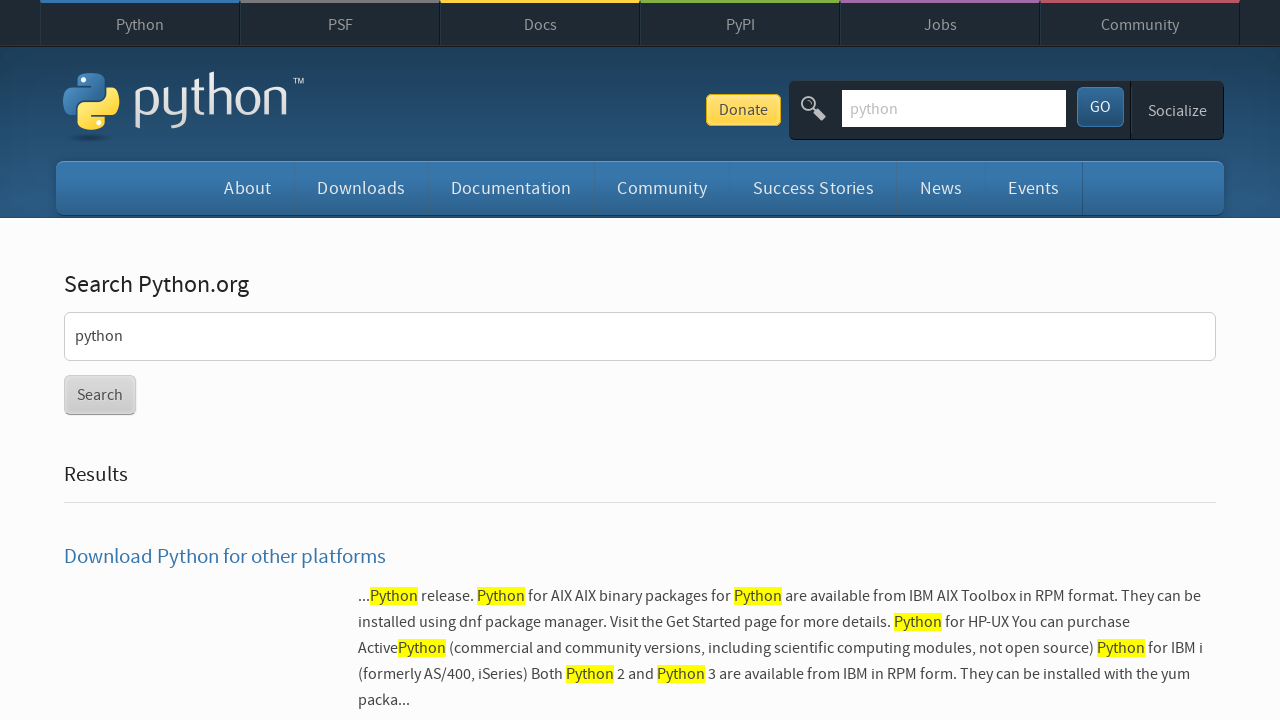

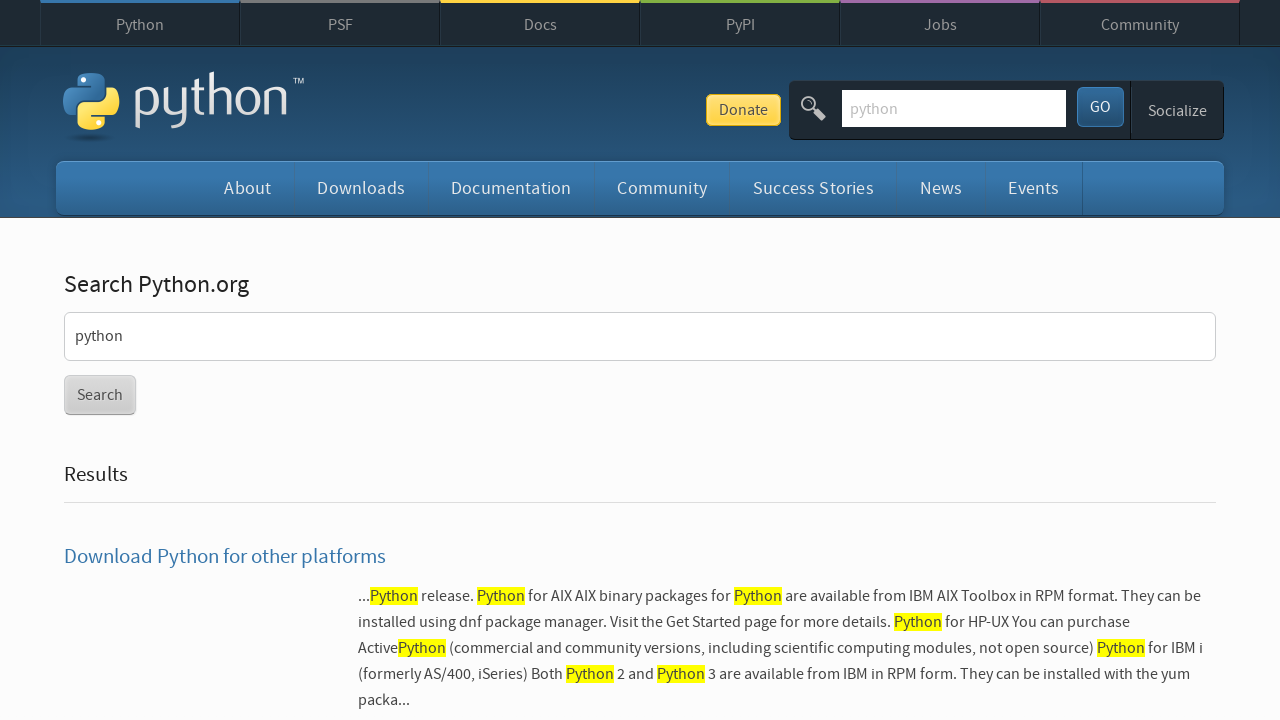